Tests browser navigation (back/forward) between two websites, then navigates to a registration page to verify element display/enabled status and submits an email signup form.

Starting URL: http://demo.automationtesting.in/Windows.html

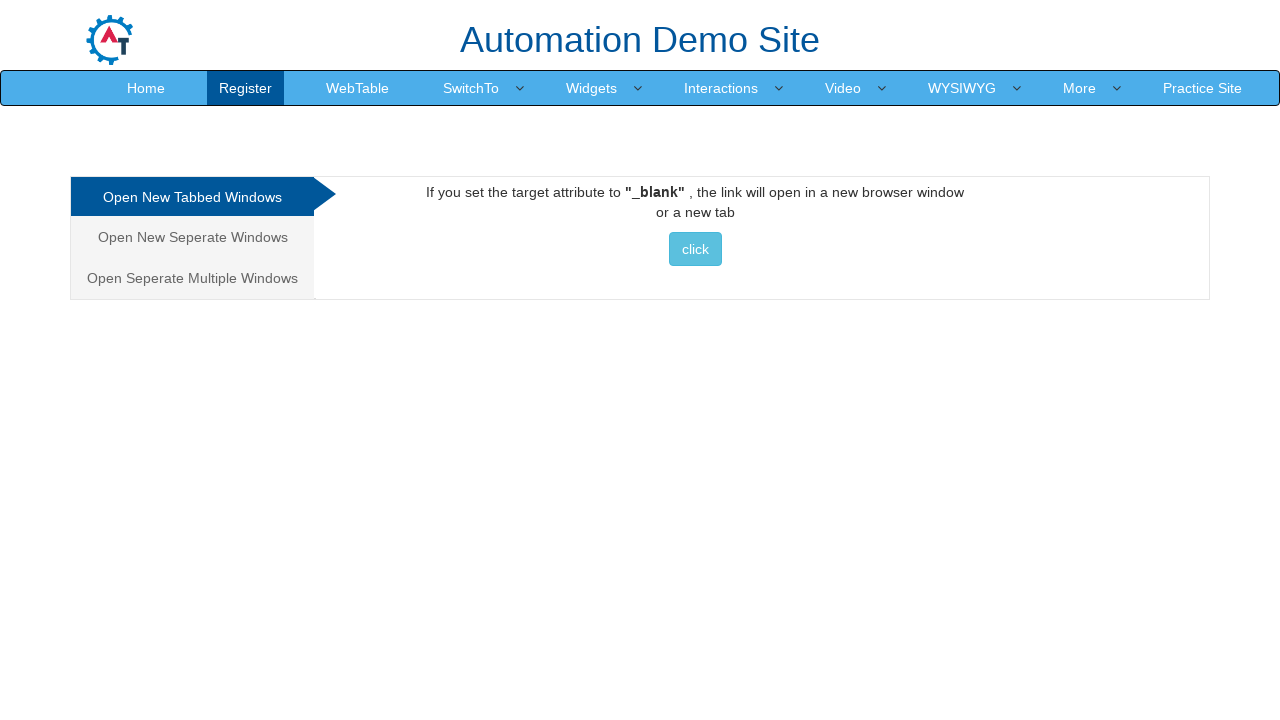

Navigated to https://www.pavantestingtools.com/
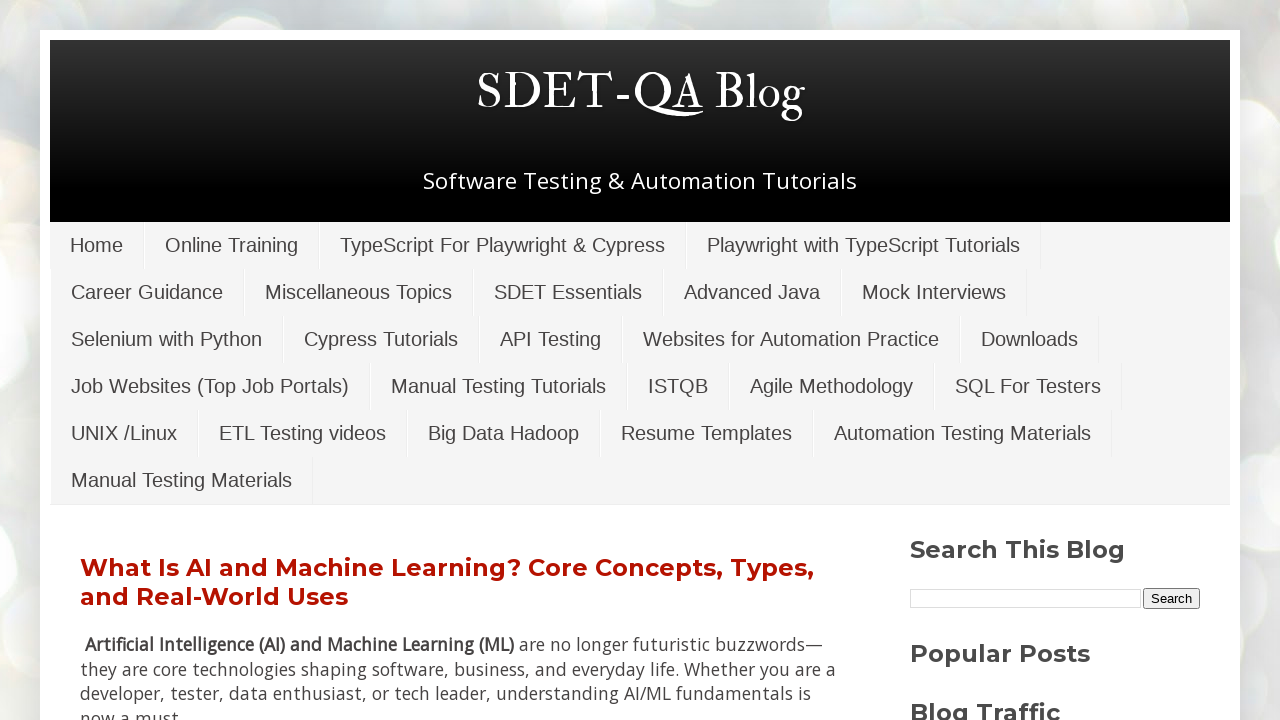

Navigated back to Windows.html
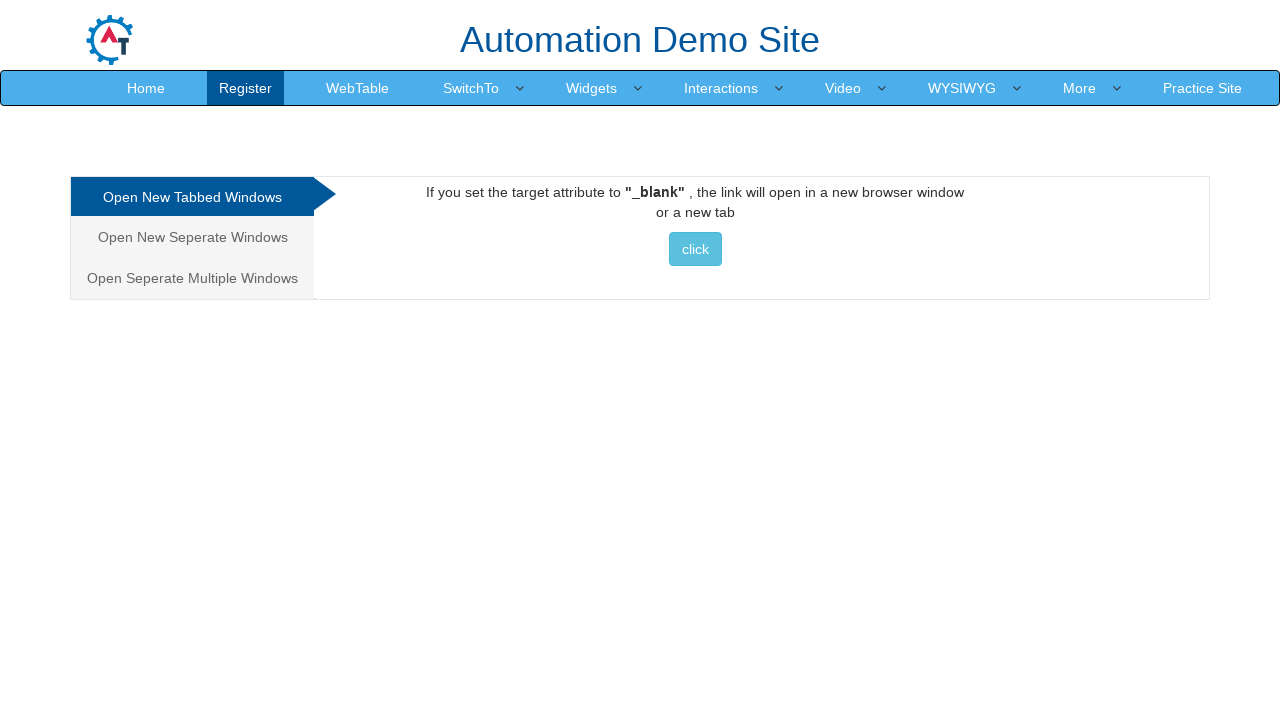

Navigated forward to https://www.pavantestingtools.com/
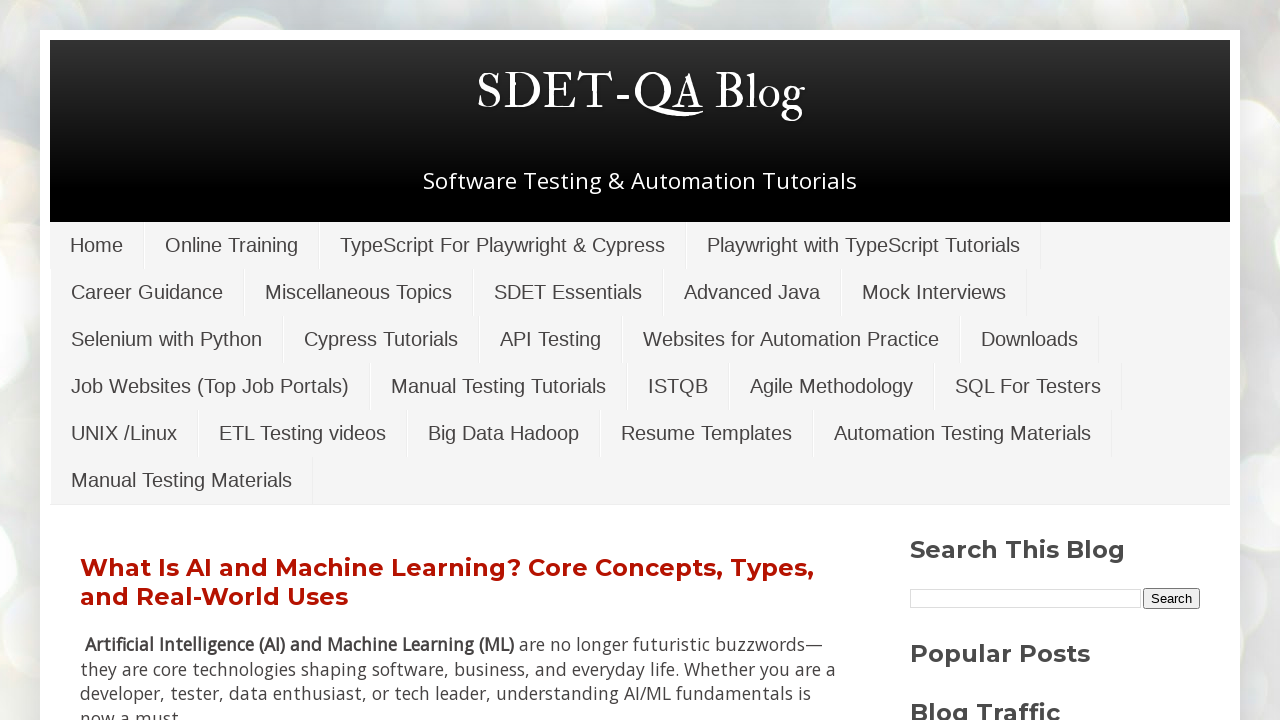

Navigated to Index.html registration page
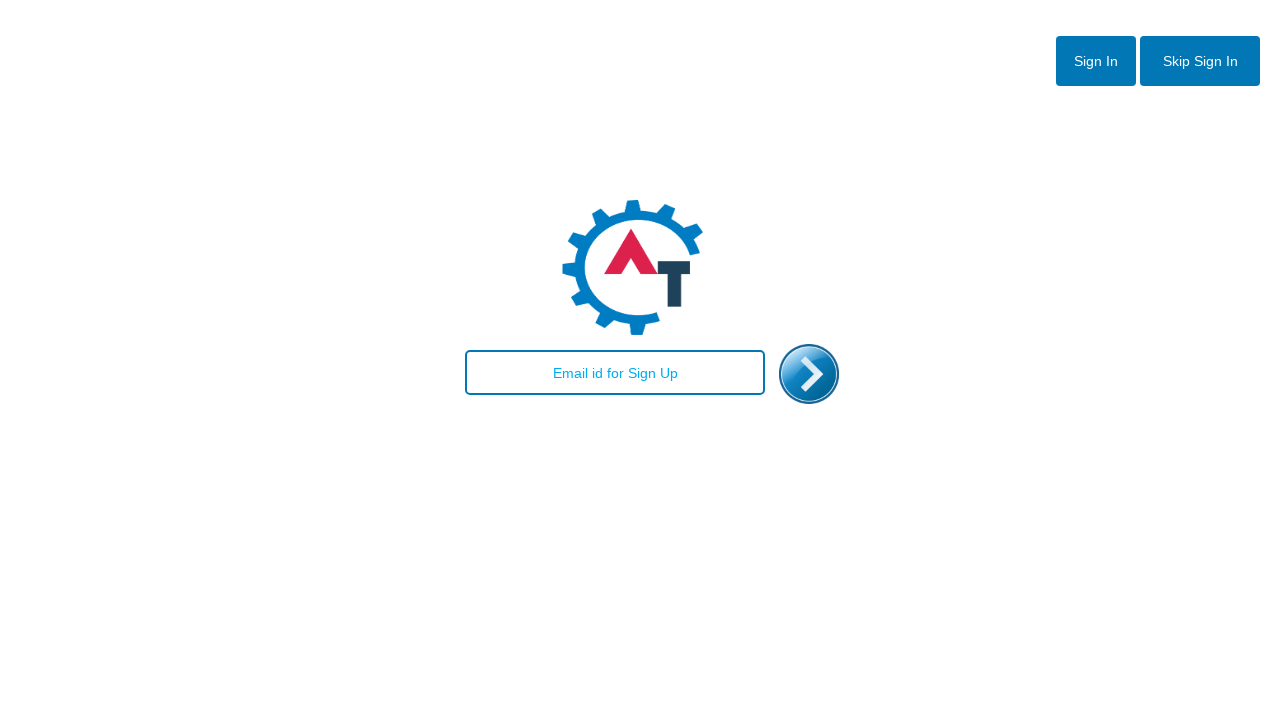

Registration button element (#enterimg) is available
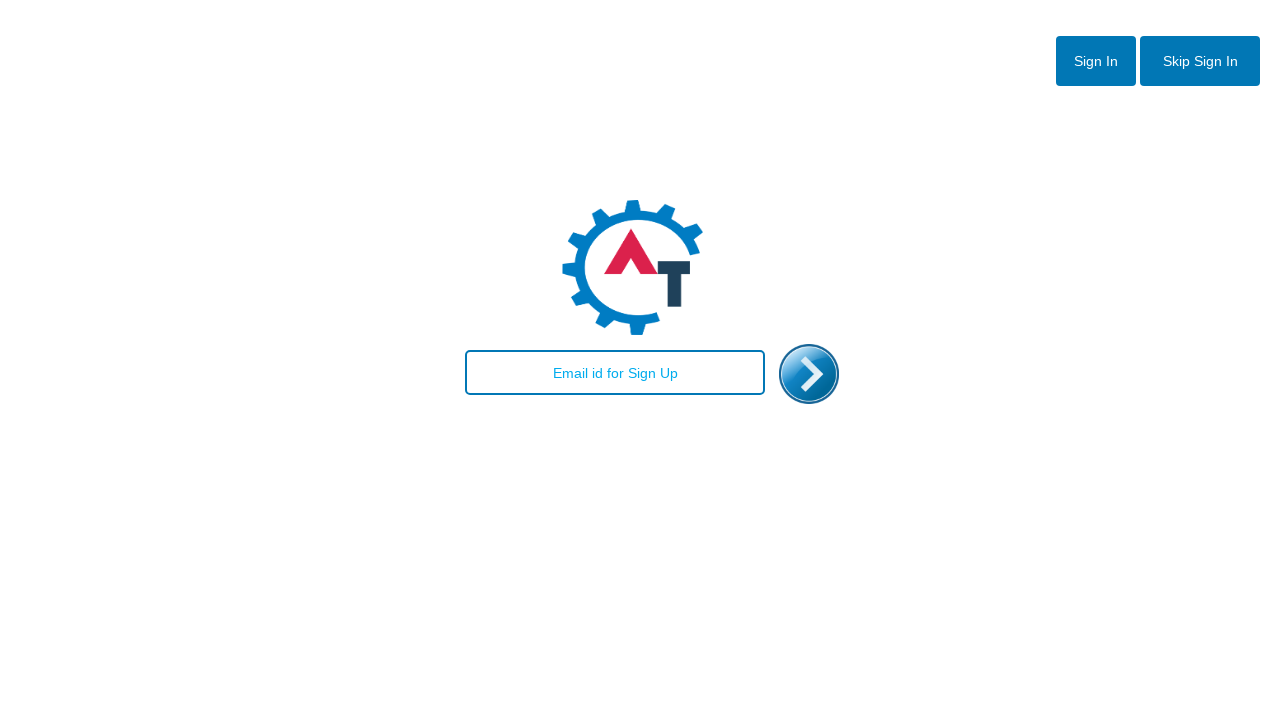

Email input field (#email) is available
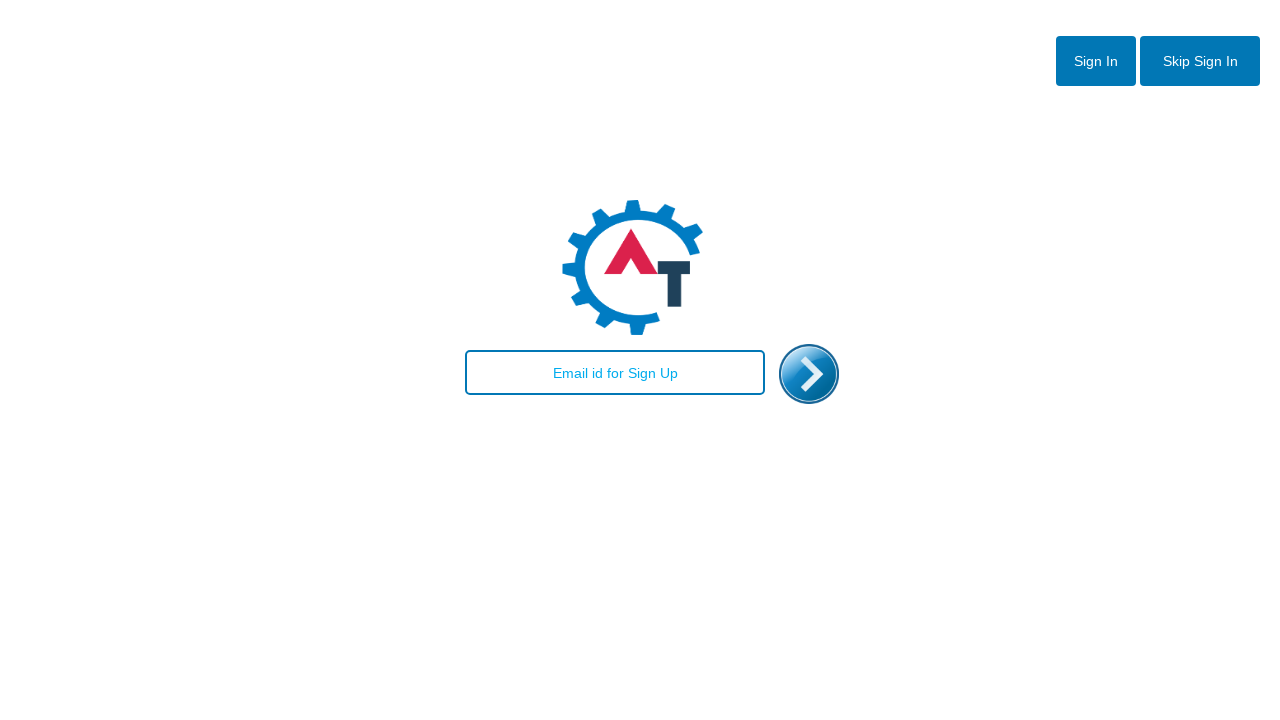

Filled email field with testuser_87452@outlook.com on #email
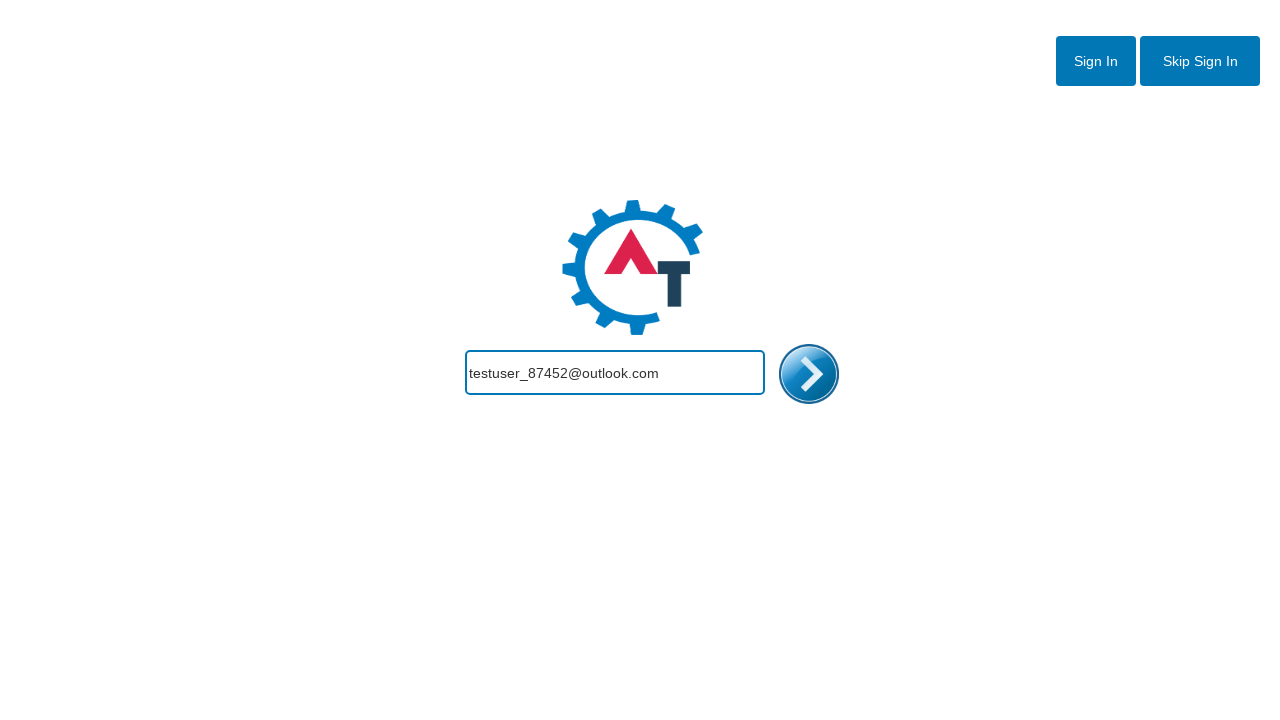

Clicked registration button to submit email signup form at (809, 374) on #enterimg
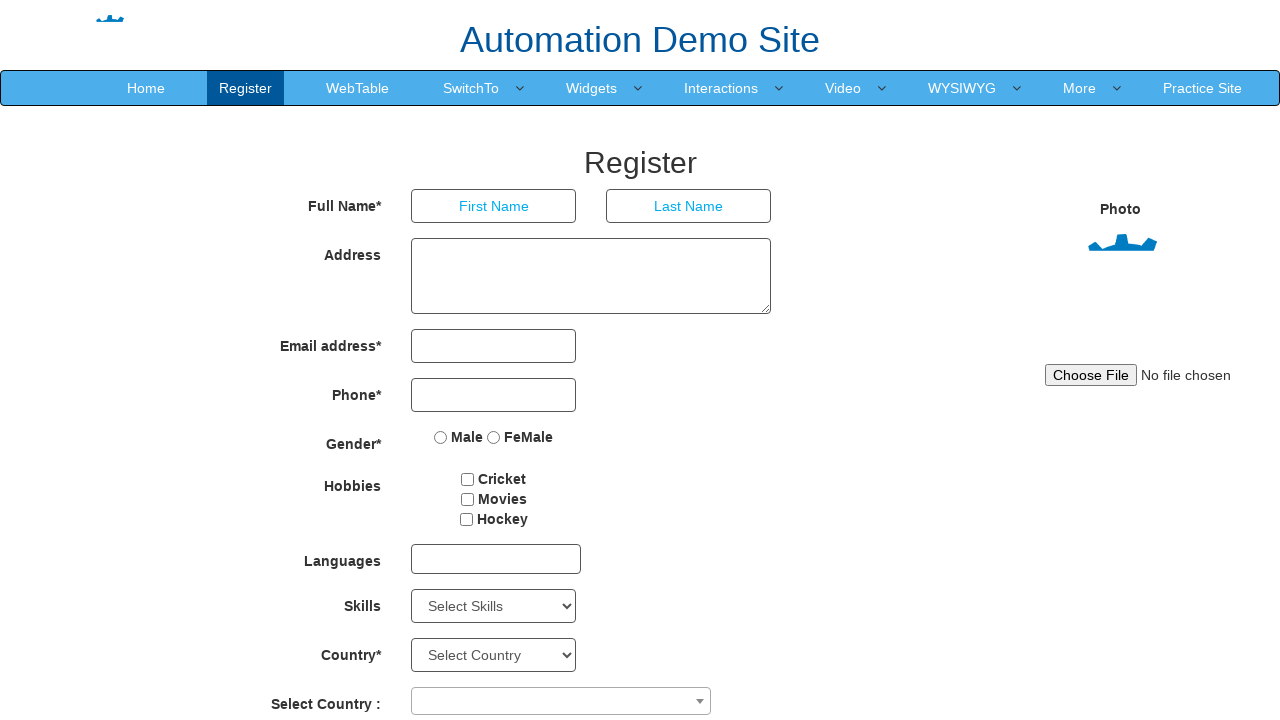

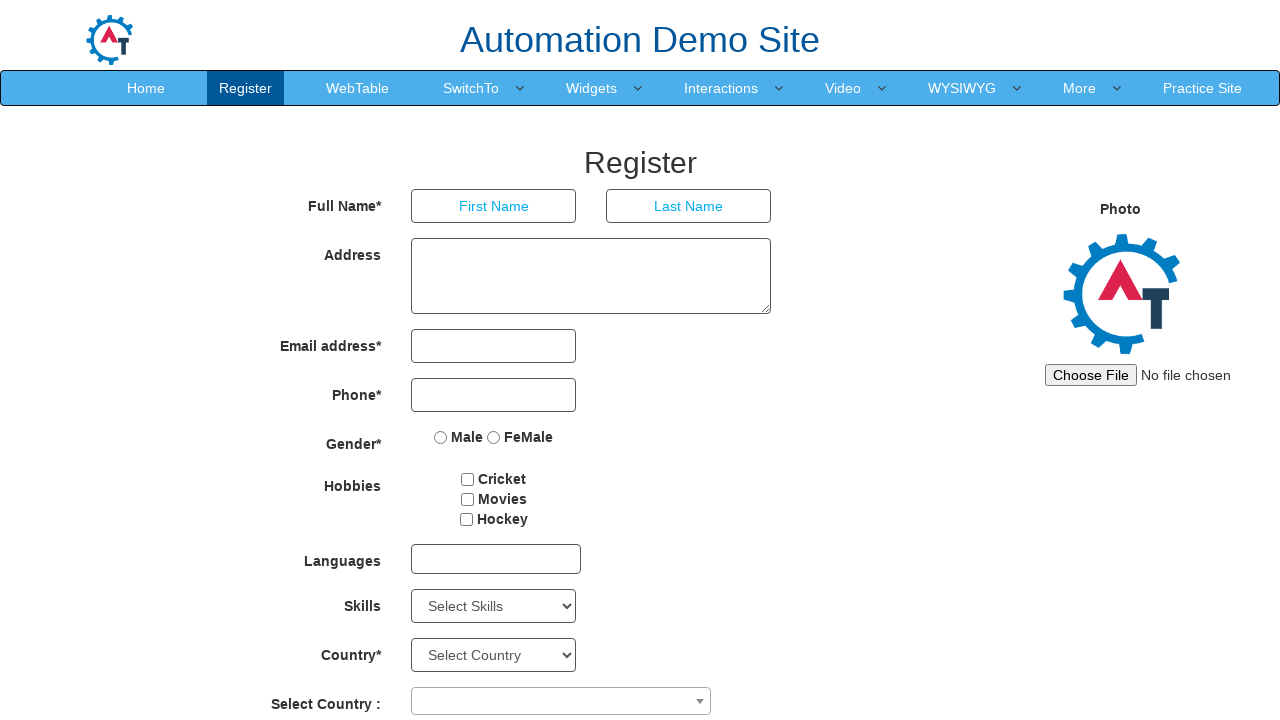